Navigates to Hacker News newest articles page and clicks through multiple pages using the "More" link to load additional articles, verifying that article rows are displayed on each page.

Starting URL: https://news.ycombinator.com/newest

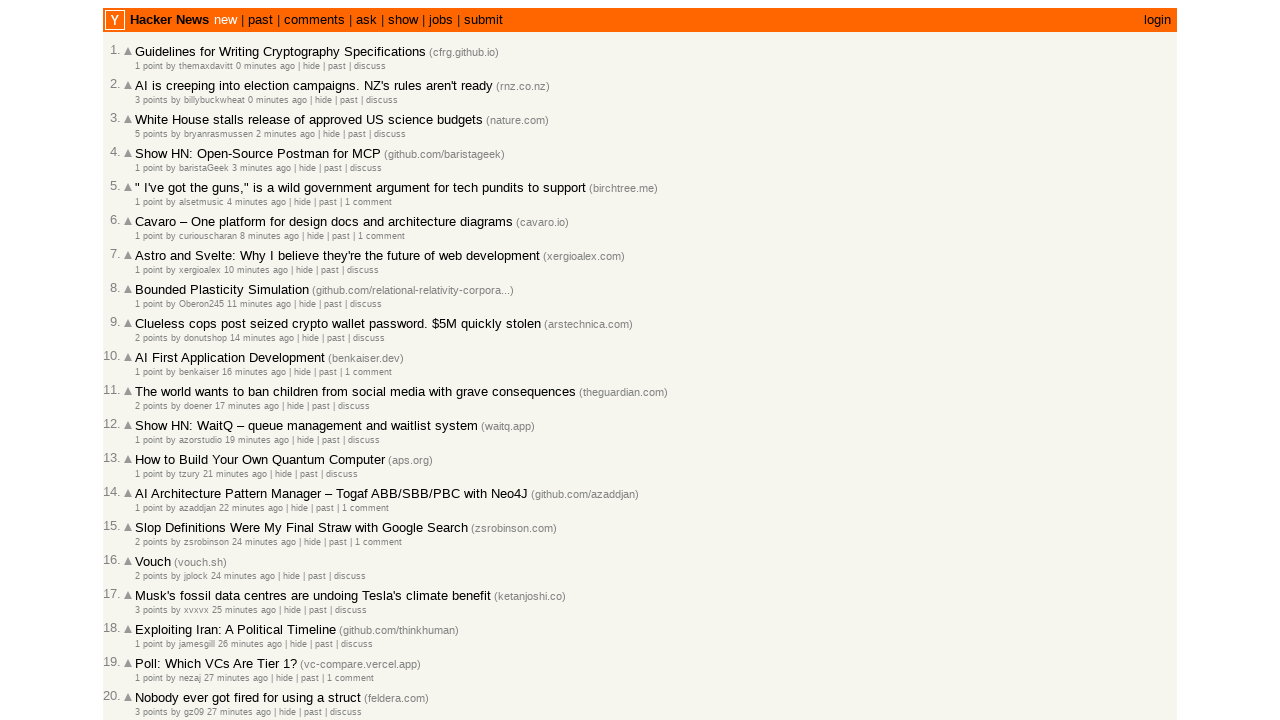

Article rows loaded on the first page
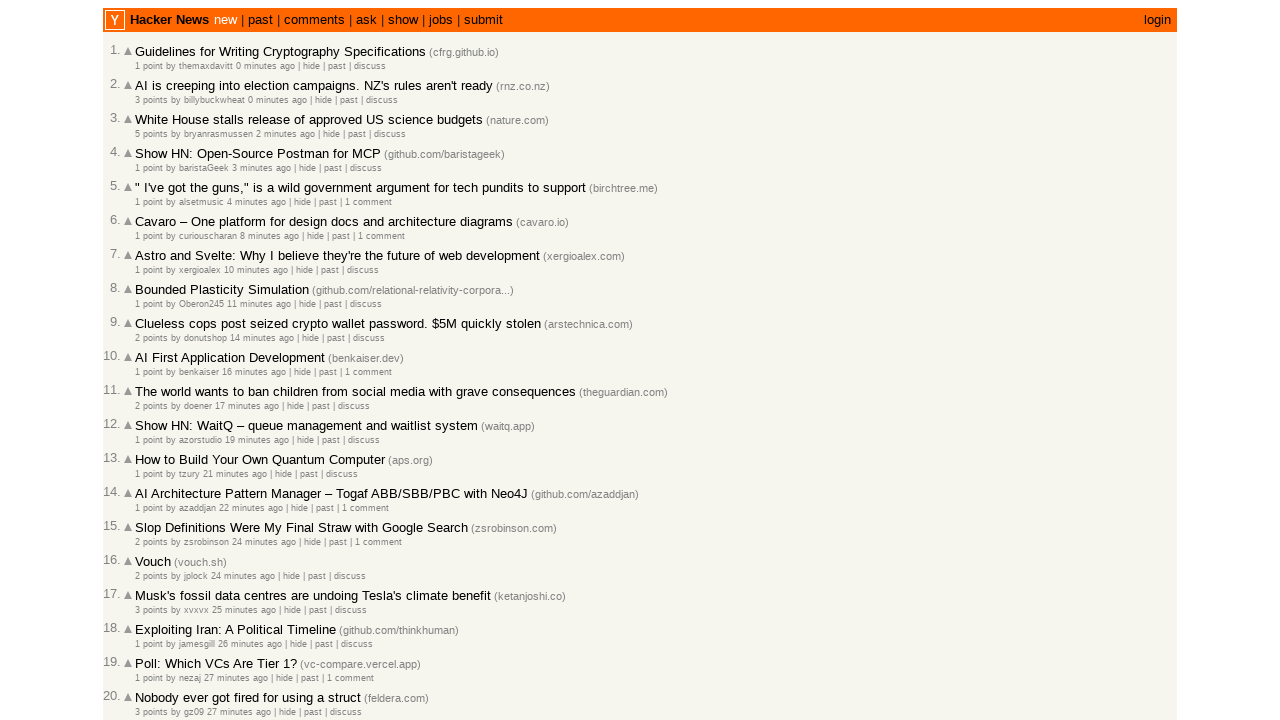

Clicked 'More' link to load second page at (149, 616) on a.morelink
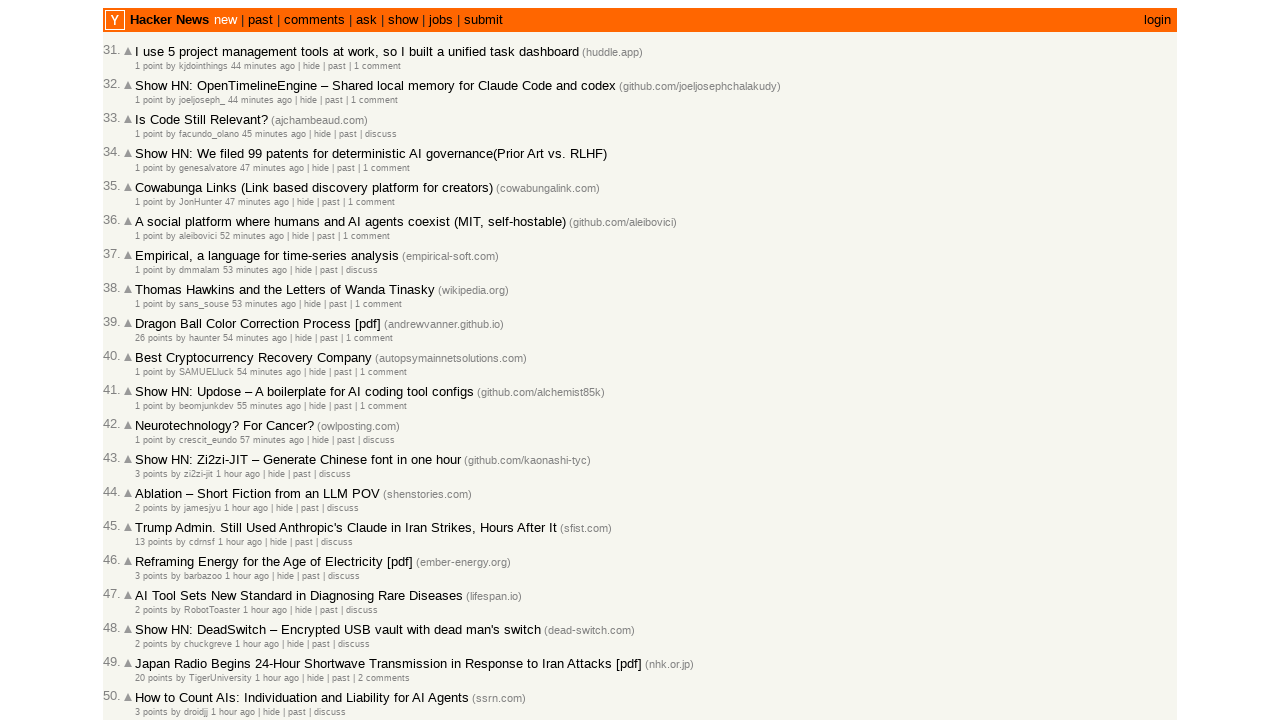

Second page finished loading
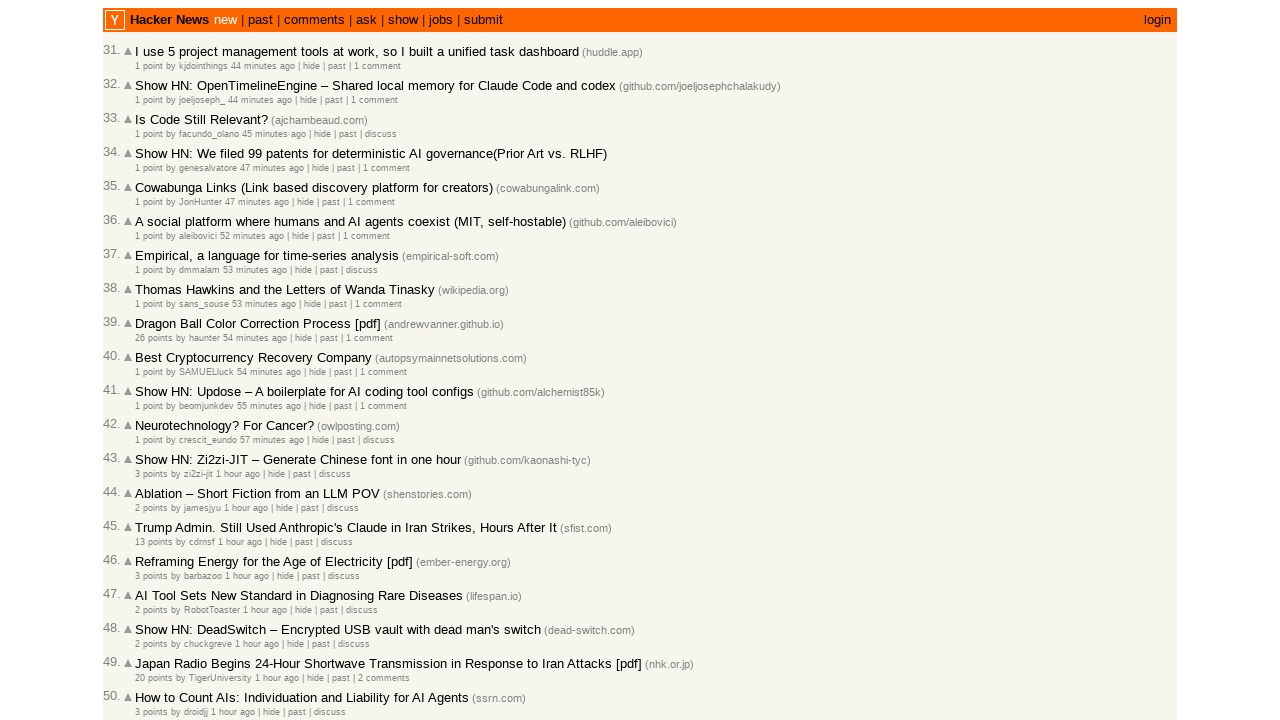

Article rows verified on second page
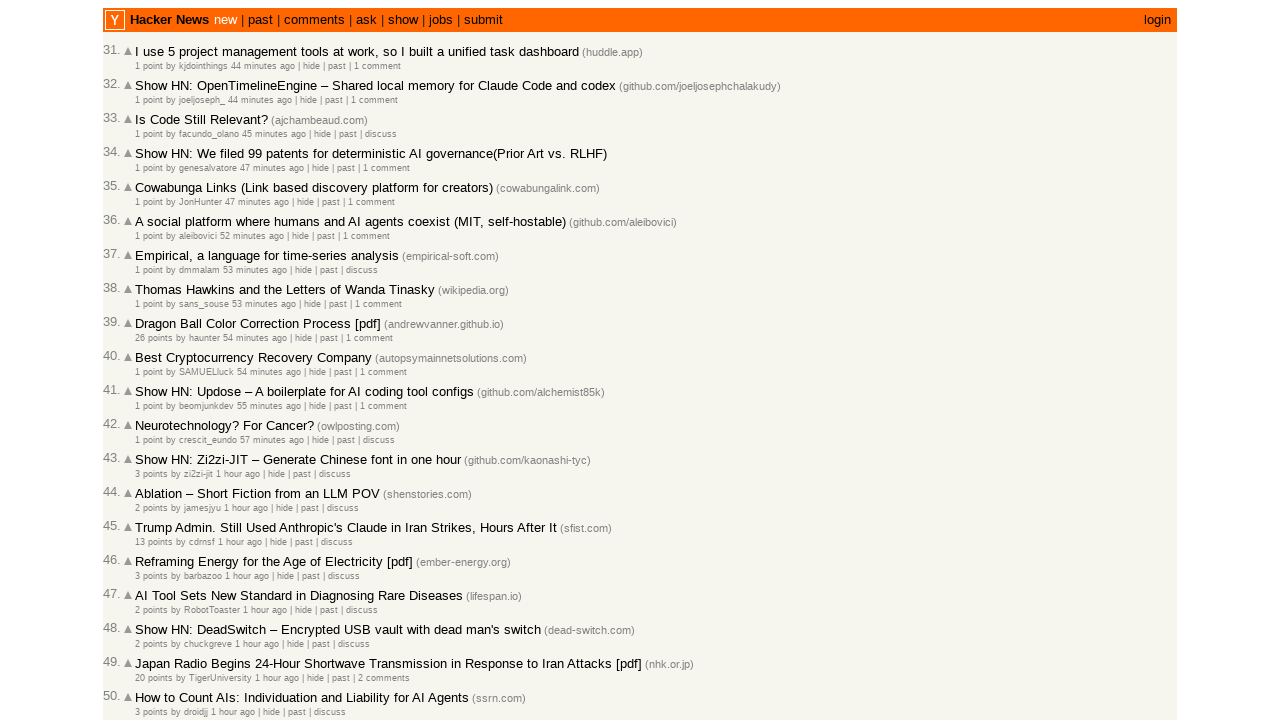

Clicked 'More' link to load third page at (149, 616) on a.morelink
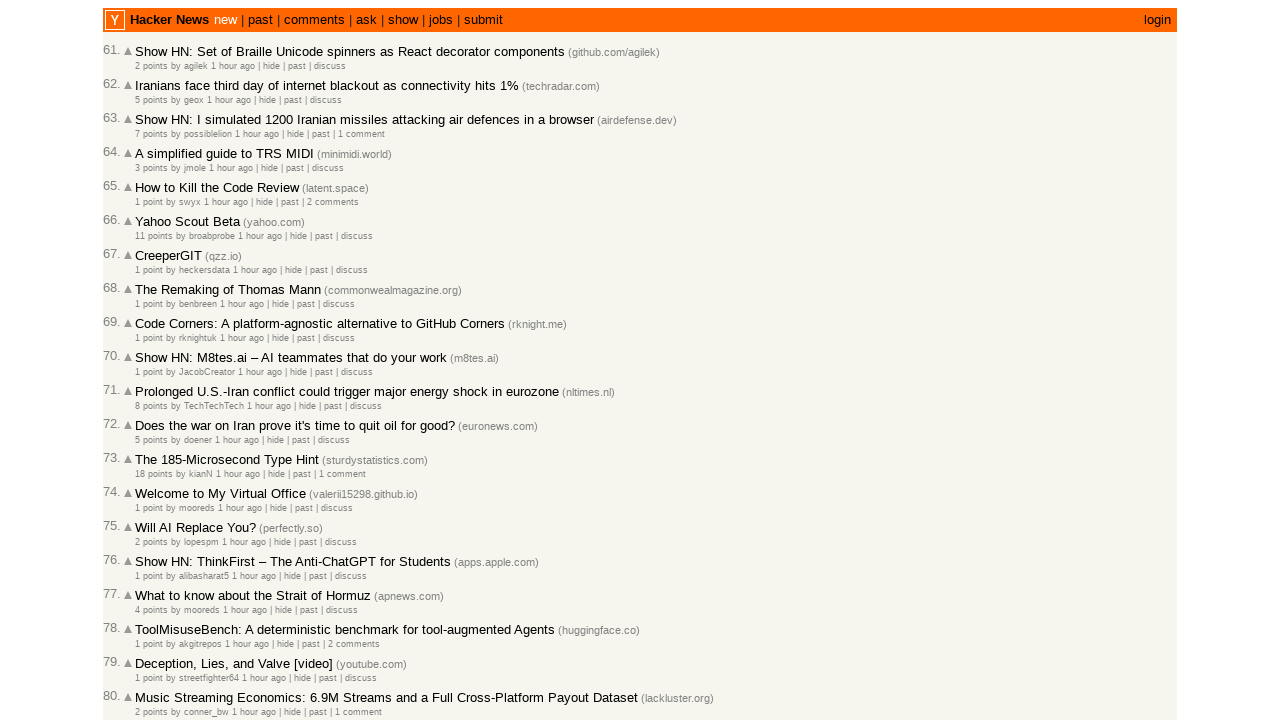

Third page finished loading
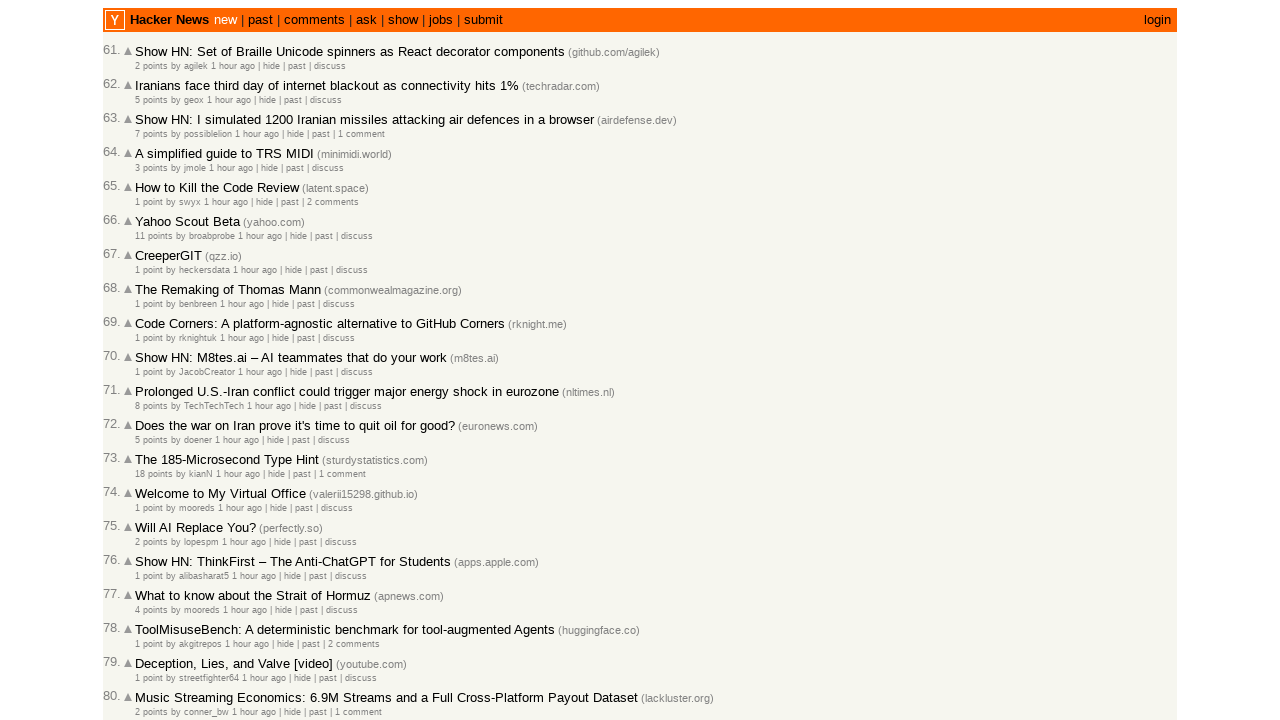

Article rows verified on third page
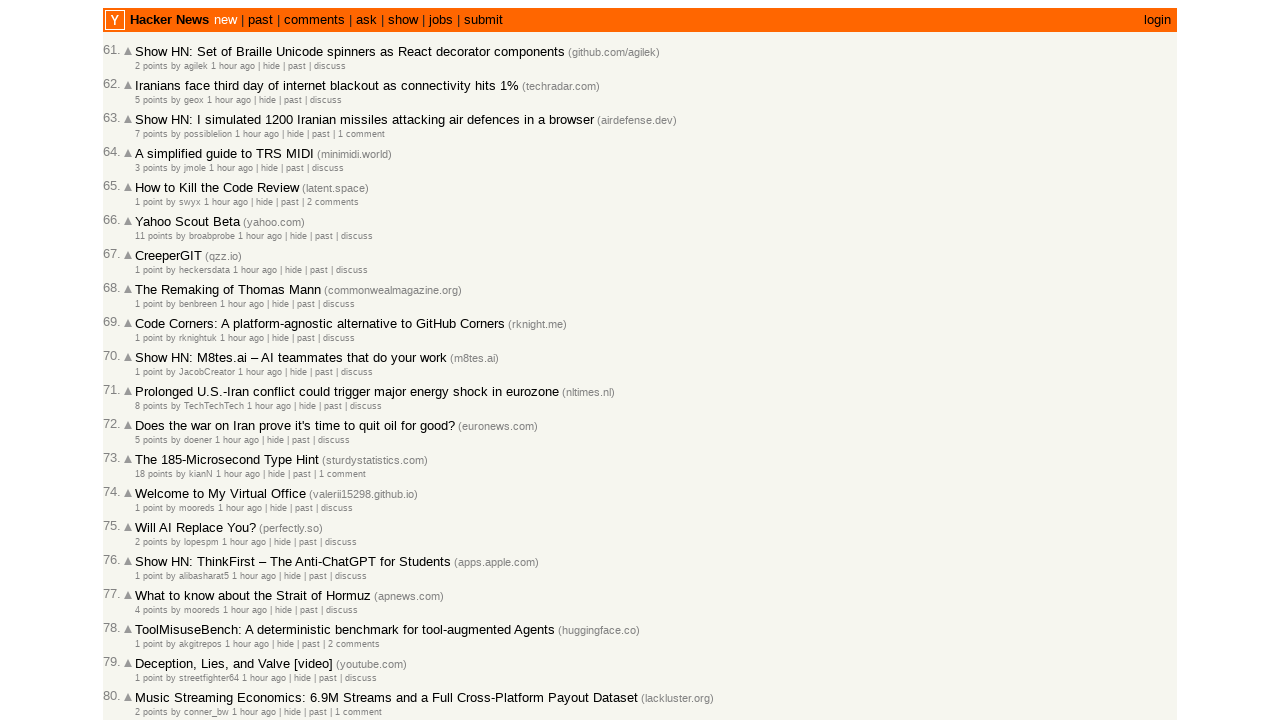

Clicked 'More' link to load fourth page at (149, 616) on a.morelink
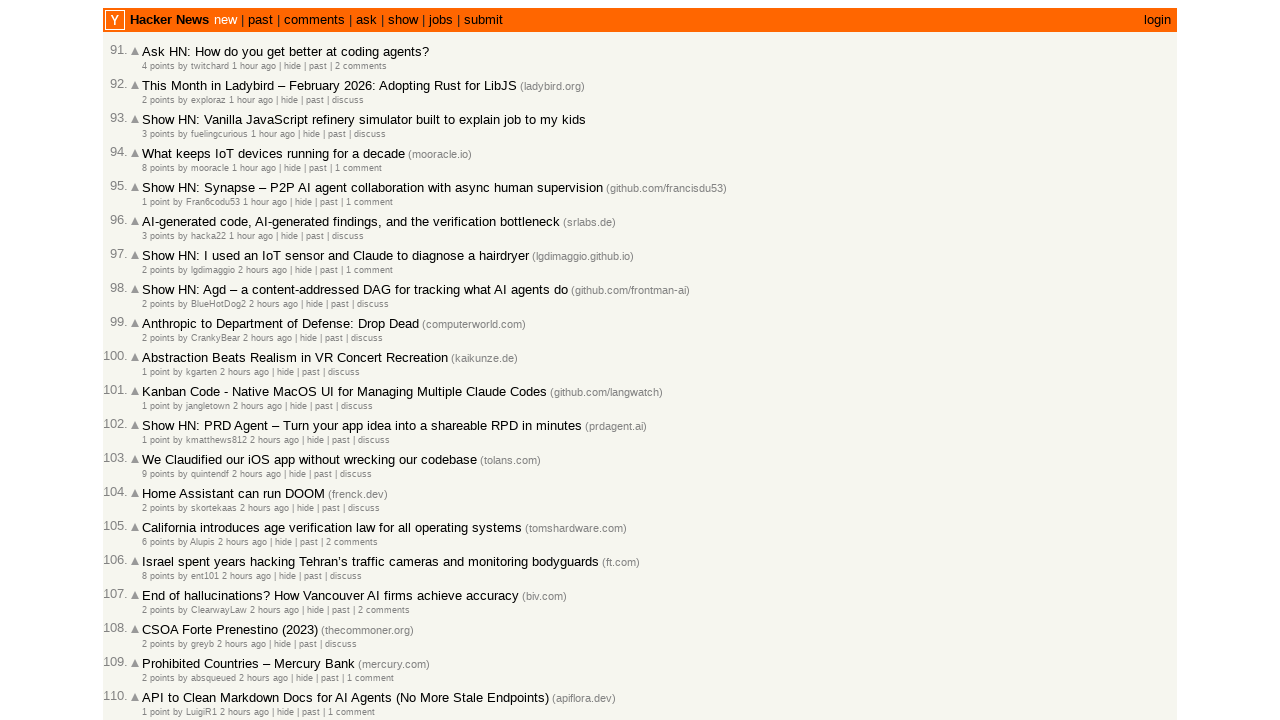

Fourth page finished loading
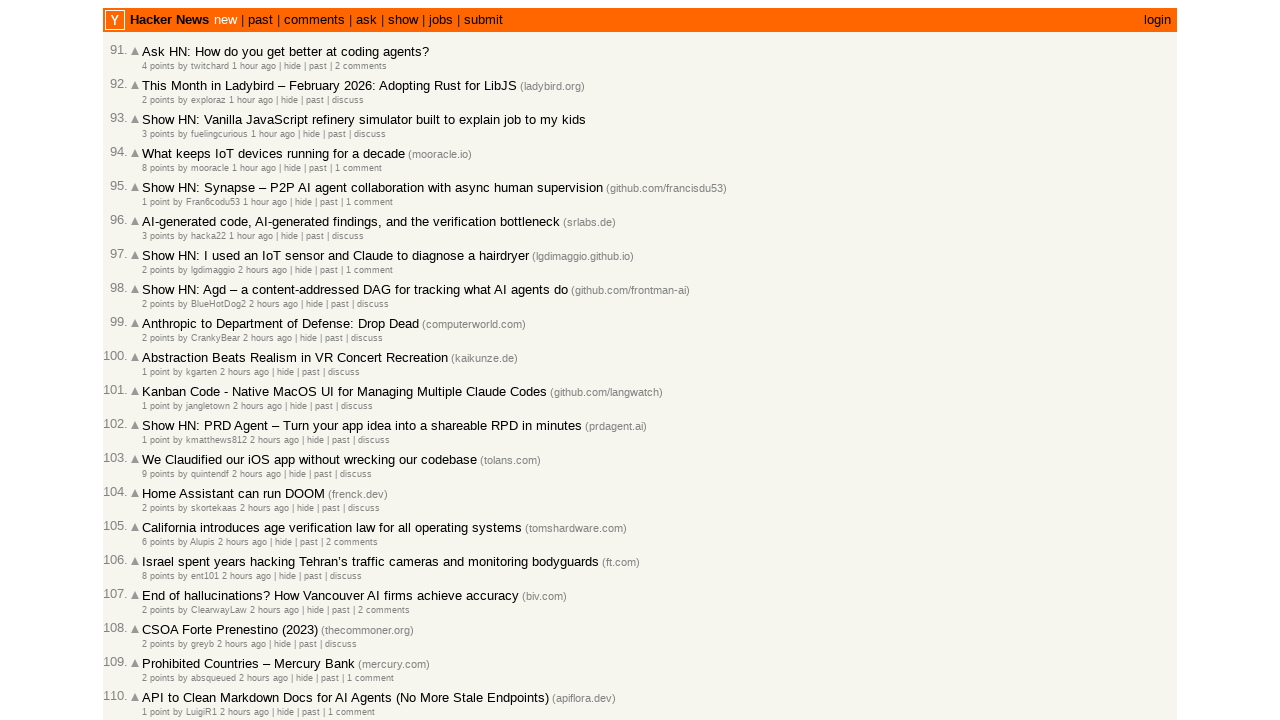

Article rows verified on fourth page
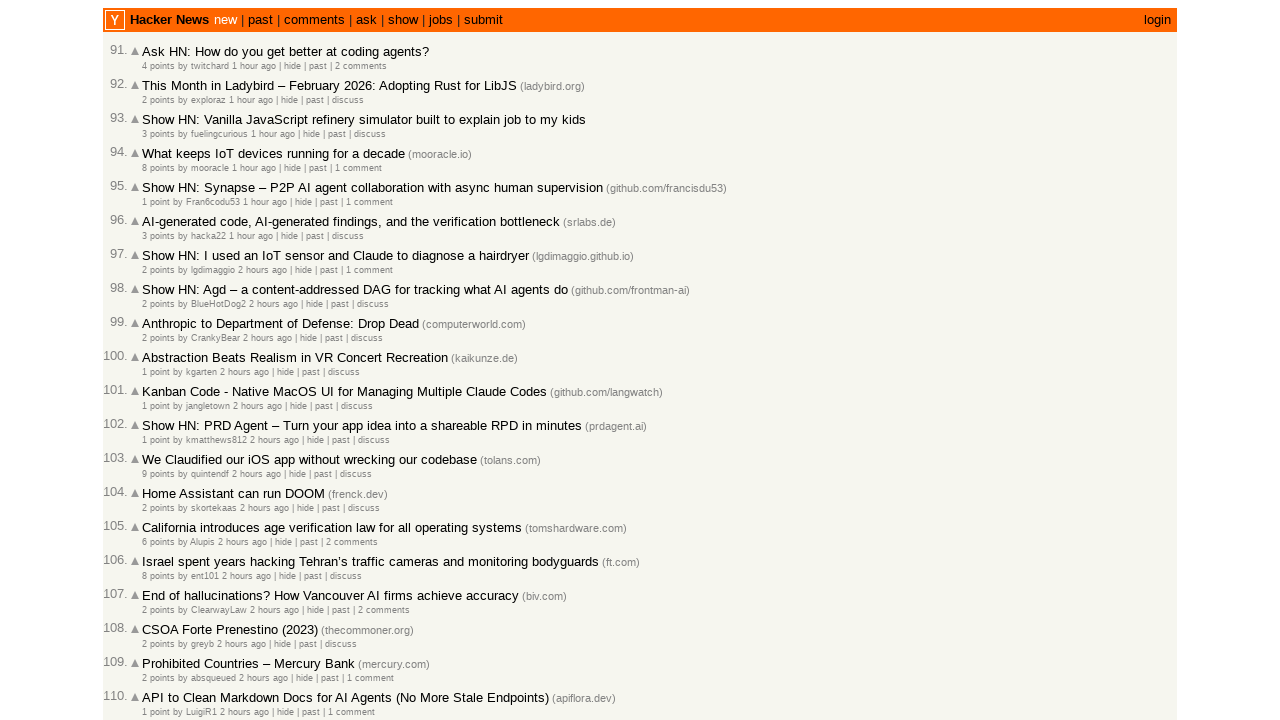

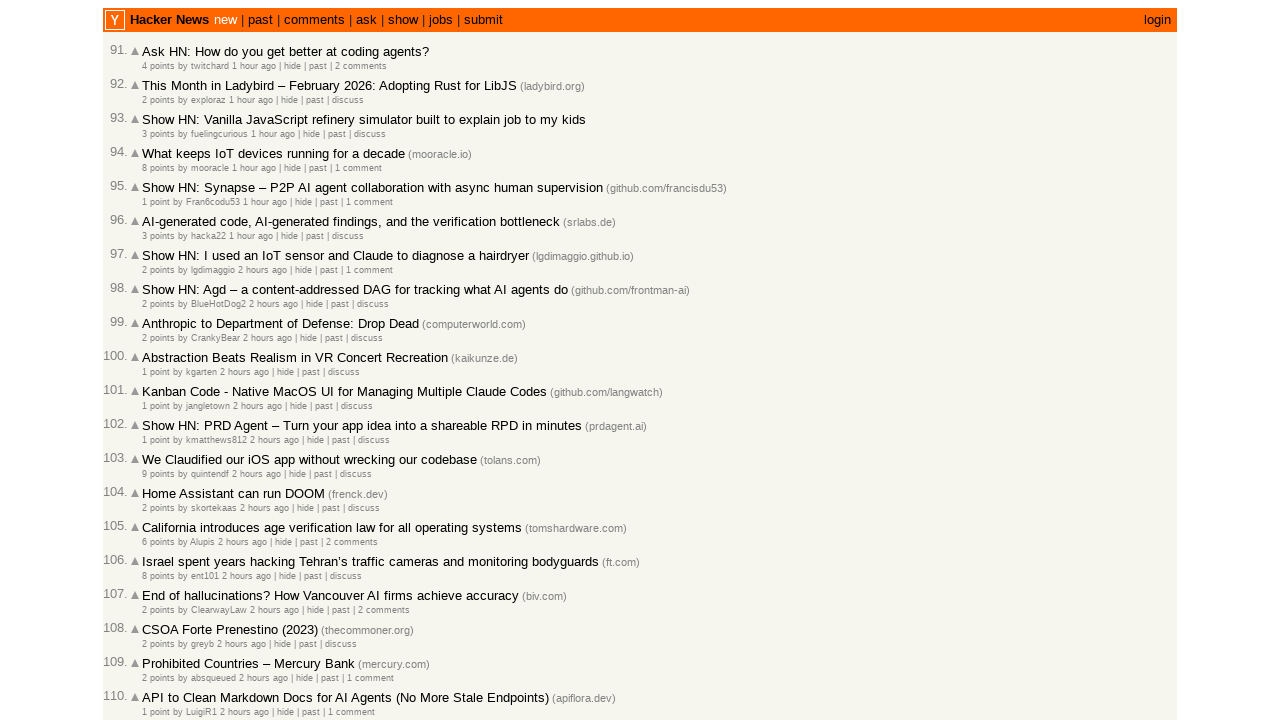